Demonstrates interacting with form elements on a page by filling an email field. The script tests element attribute access by entering an email address into the email input field.

Starting URL: https://naveenautomationlabs.com/opencart/index.php?route=account/login

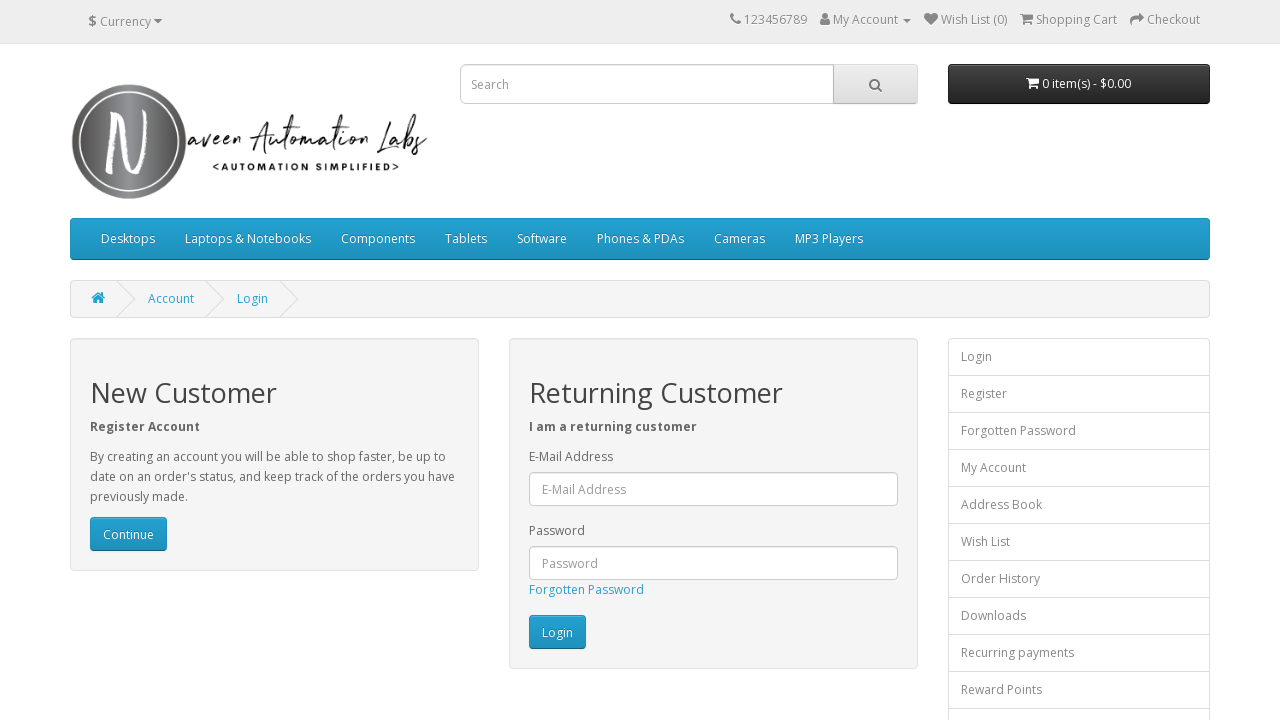

Email input field is visible
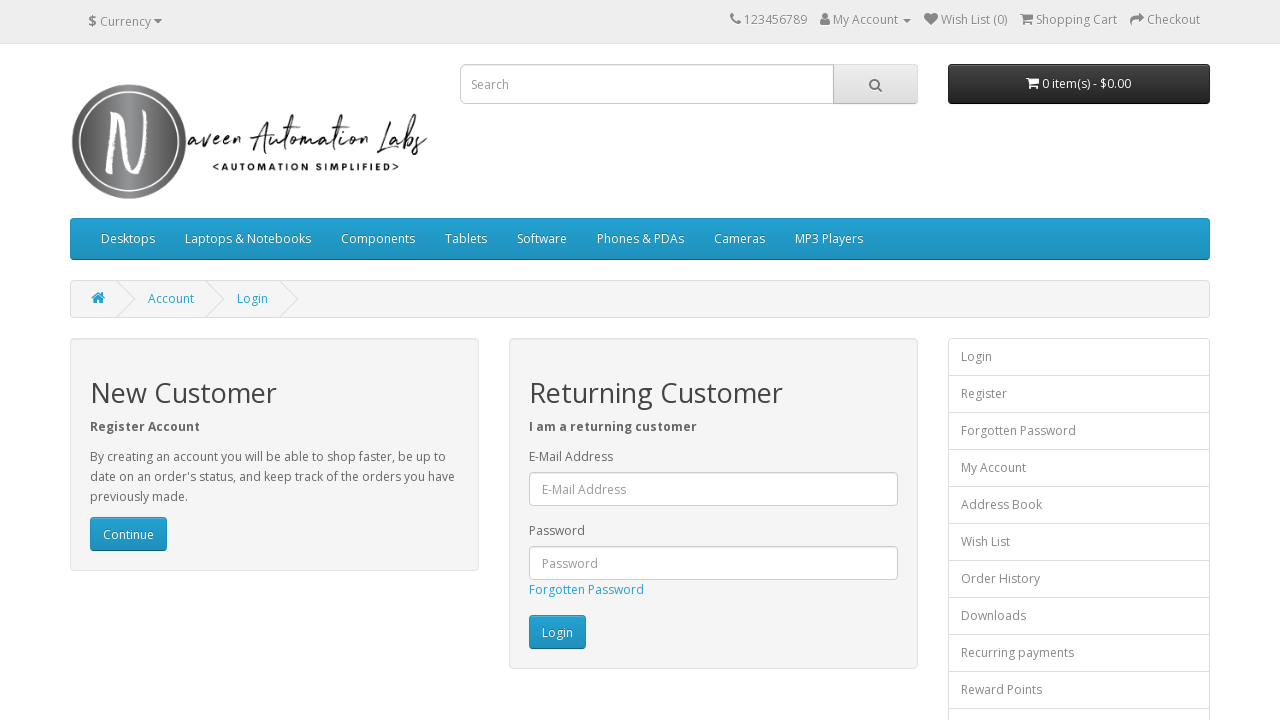

Filled email field with 'test@gmail.com' on #input-email
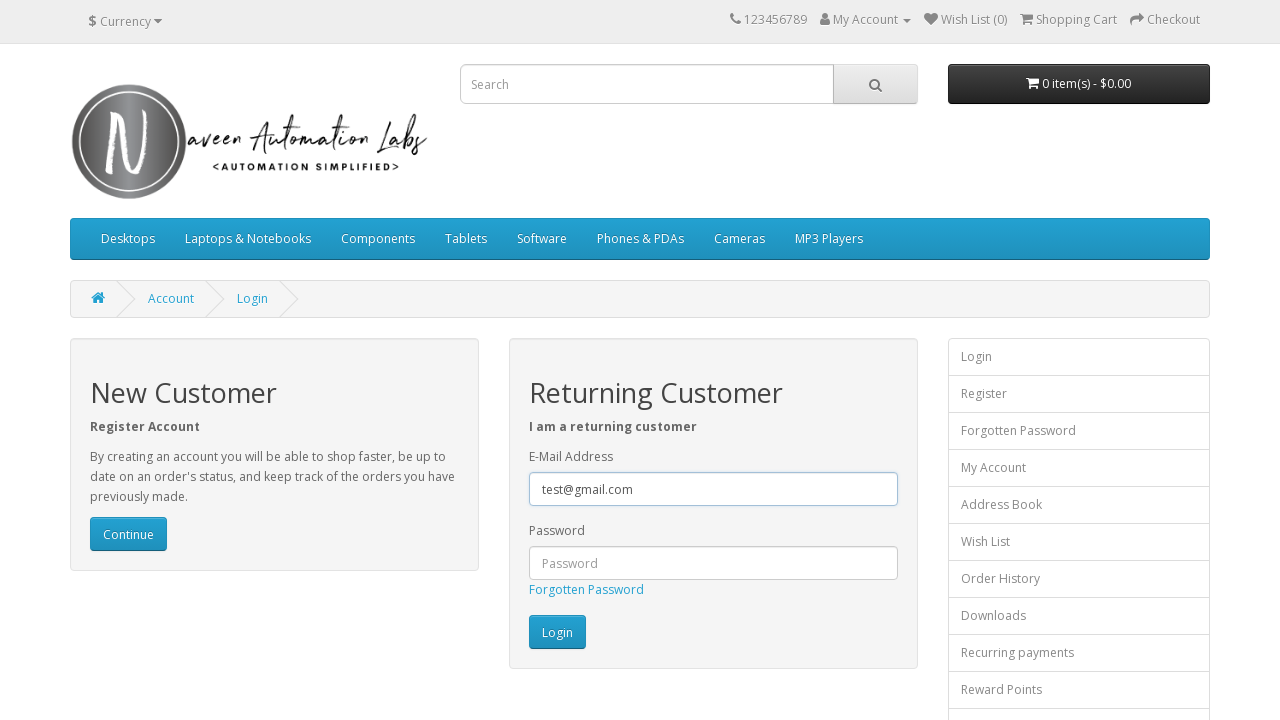

Forgotten Password link is present
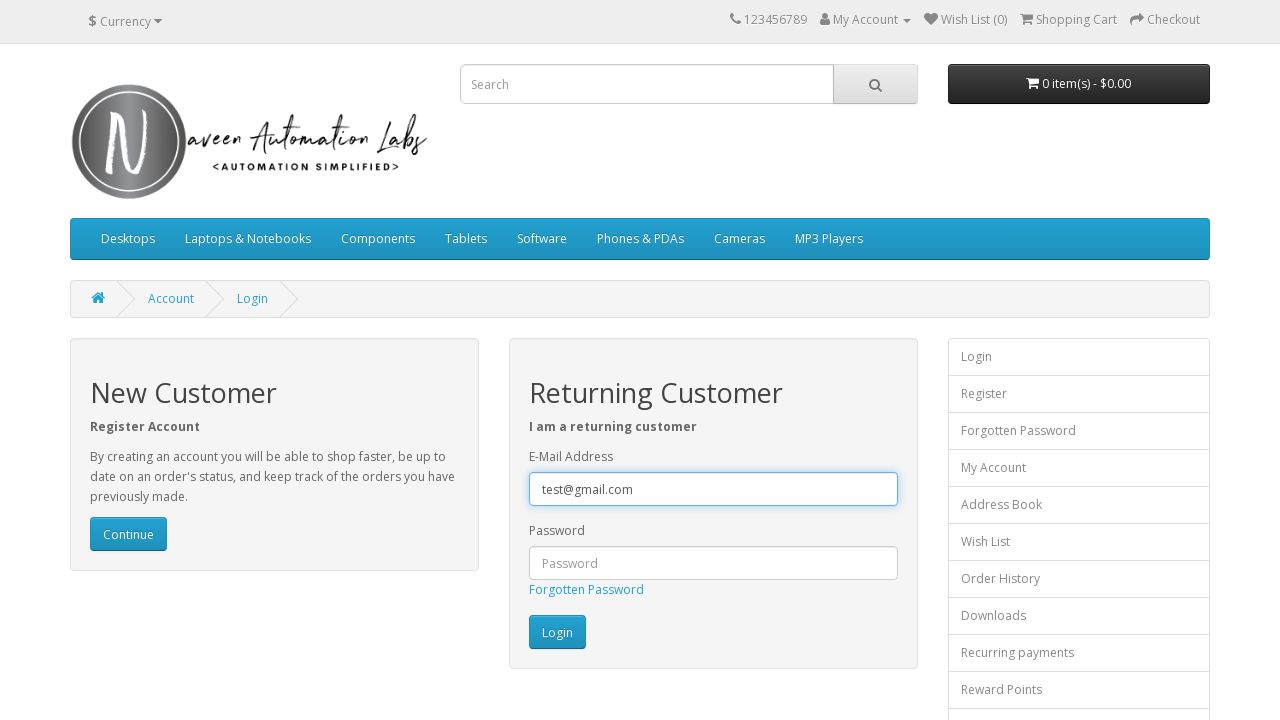

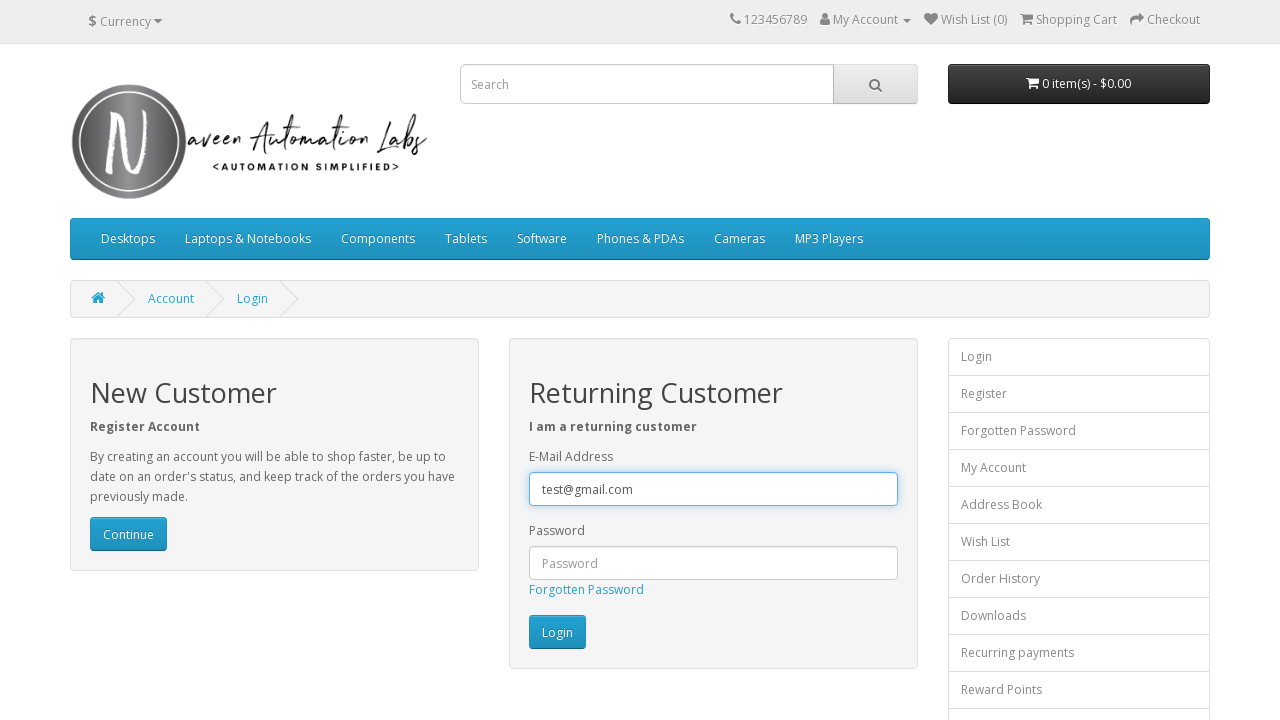